Opens W3Schools website and adjusts the browser window size, then waits before closing

Starting URL: https://www.w3schools.com

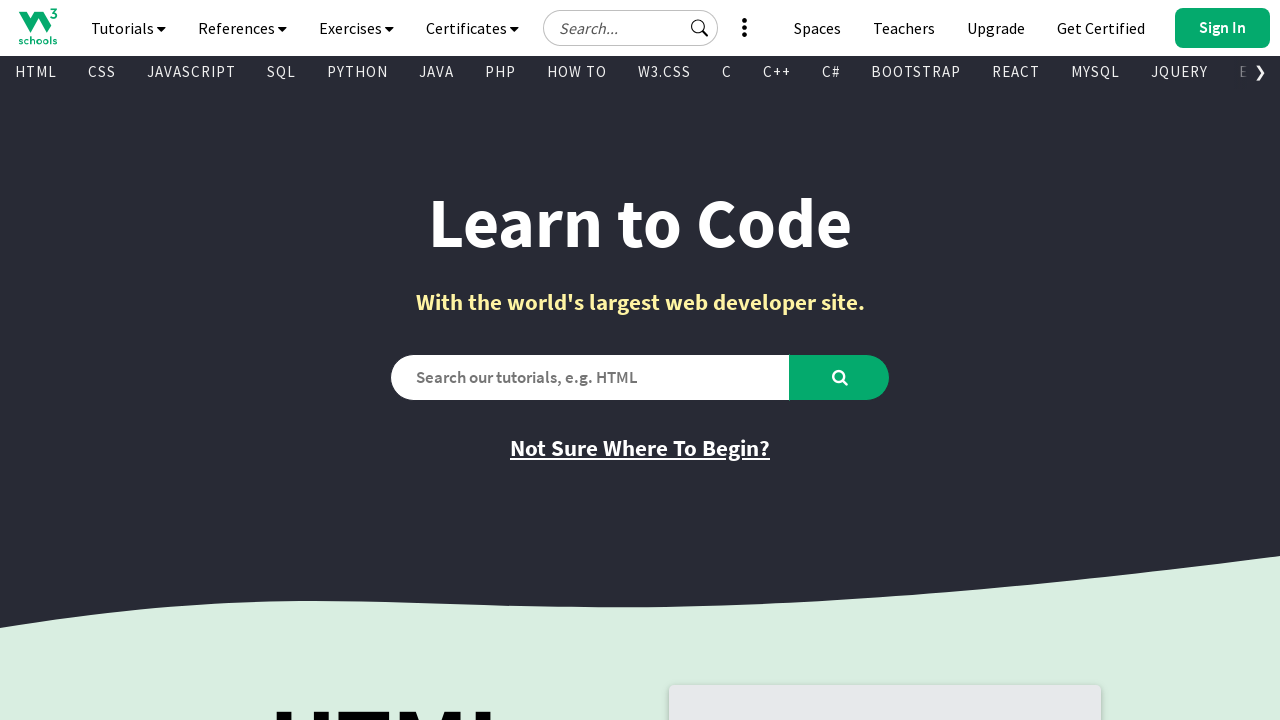

Navigated to W3Schools website
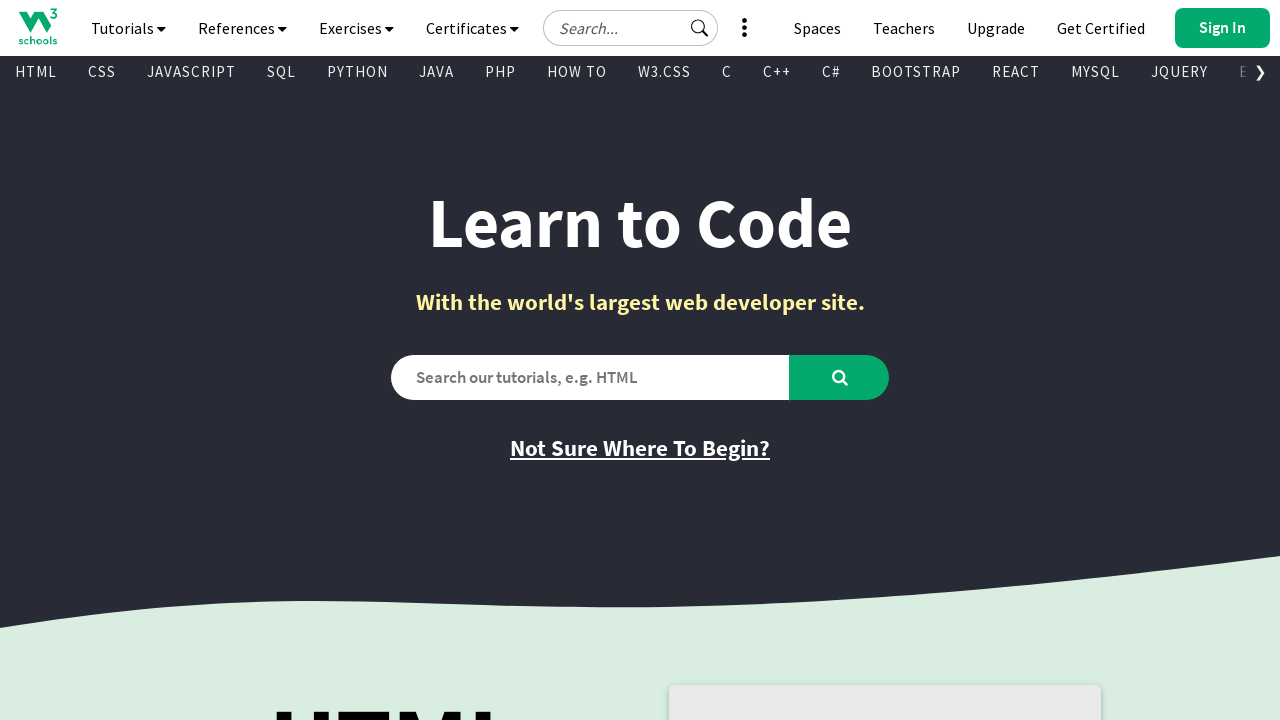

Adjusted browser window size to 1600x800
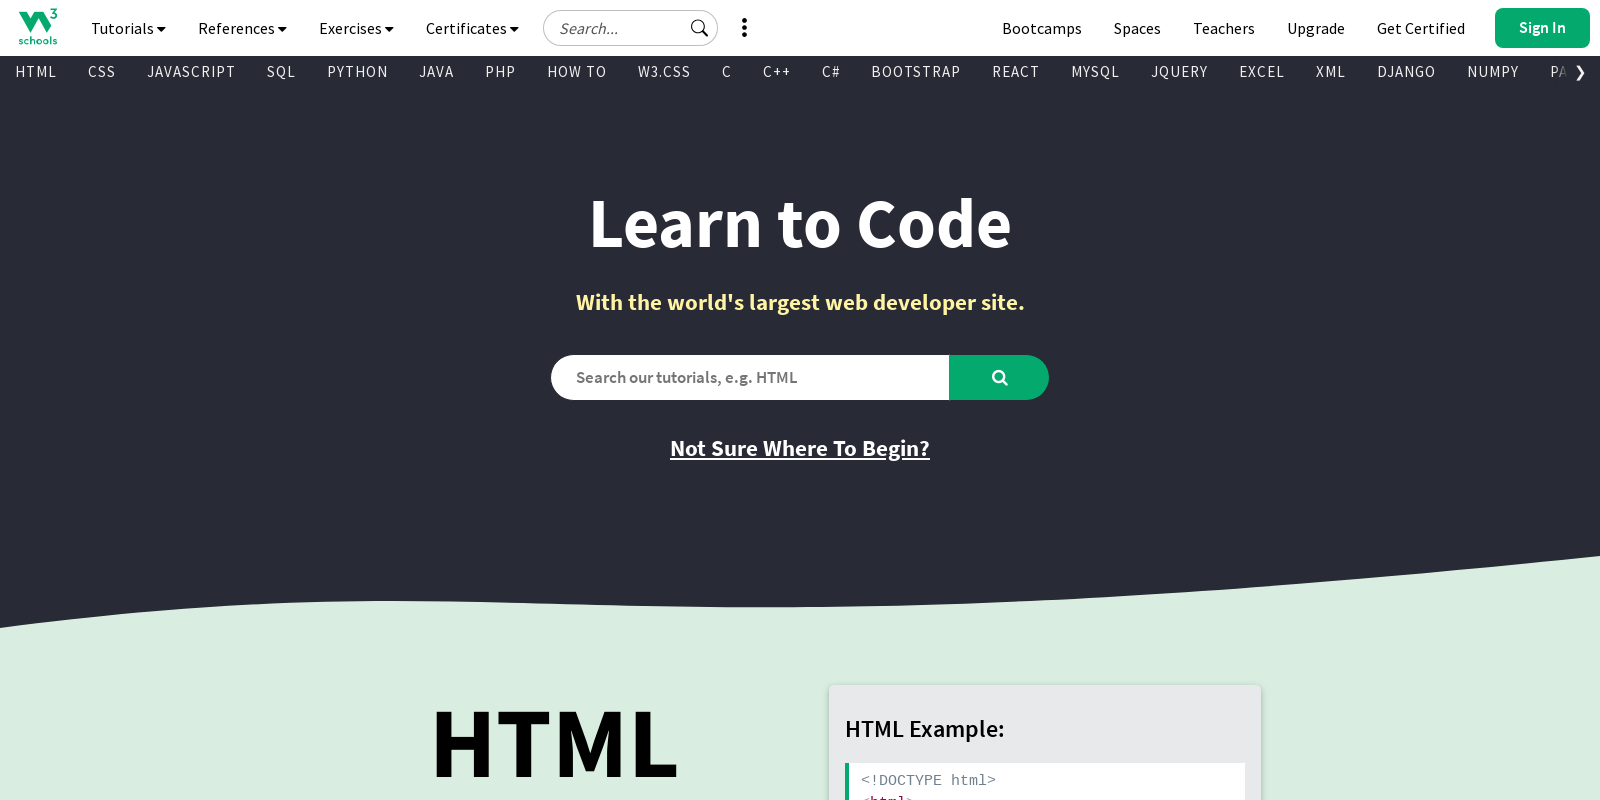

Waited for page to fully load (domcontentloaded state)
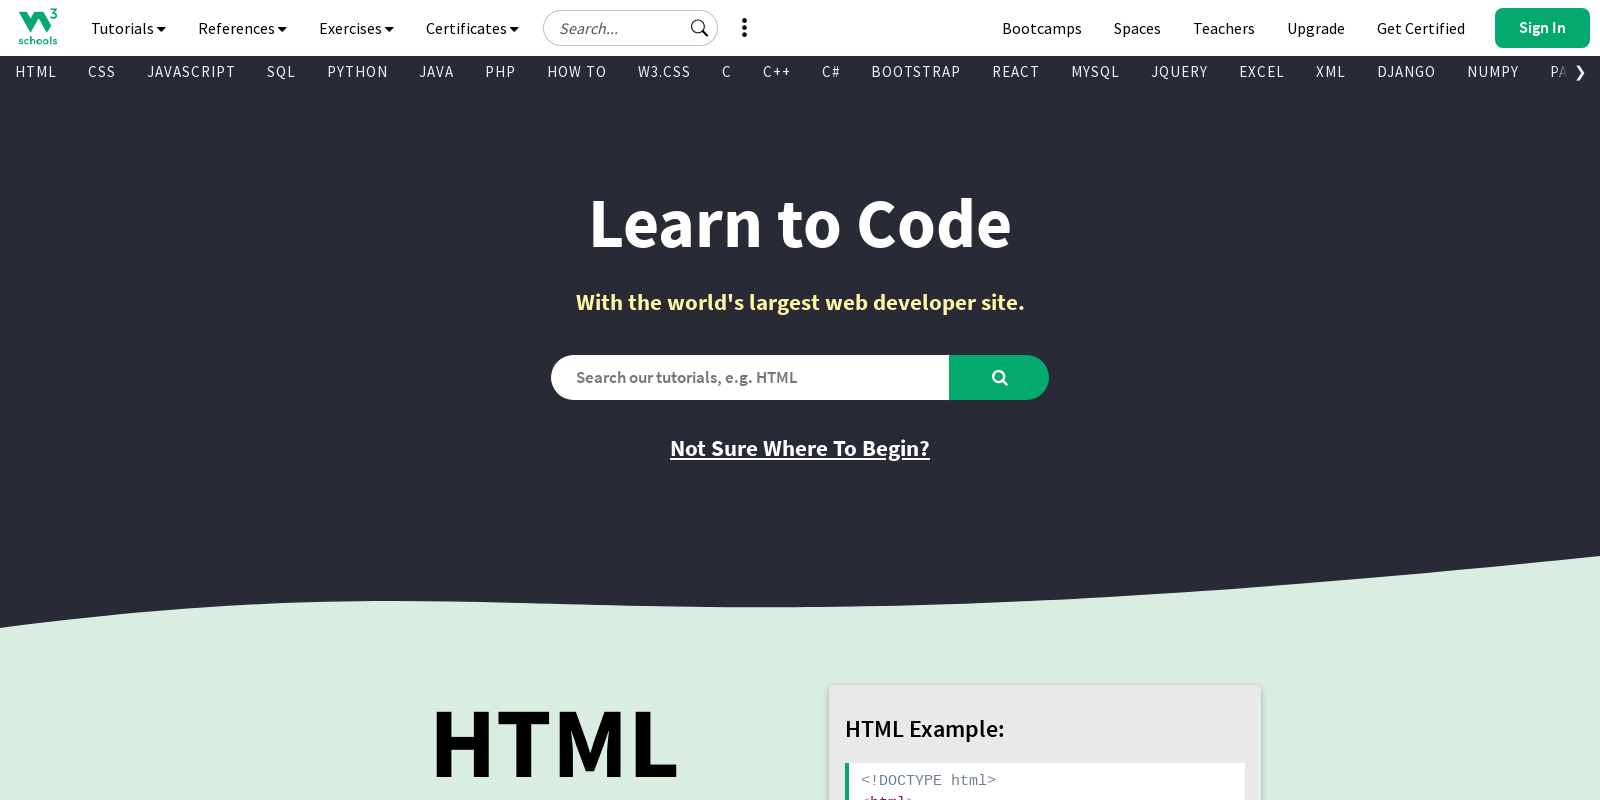

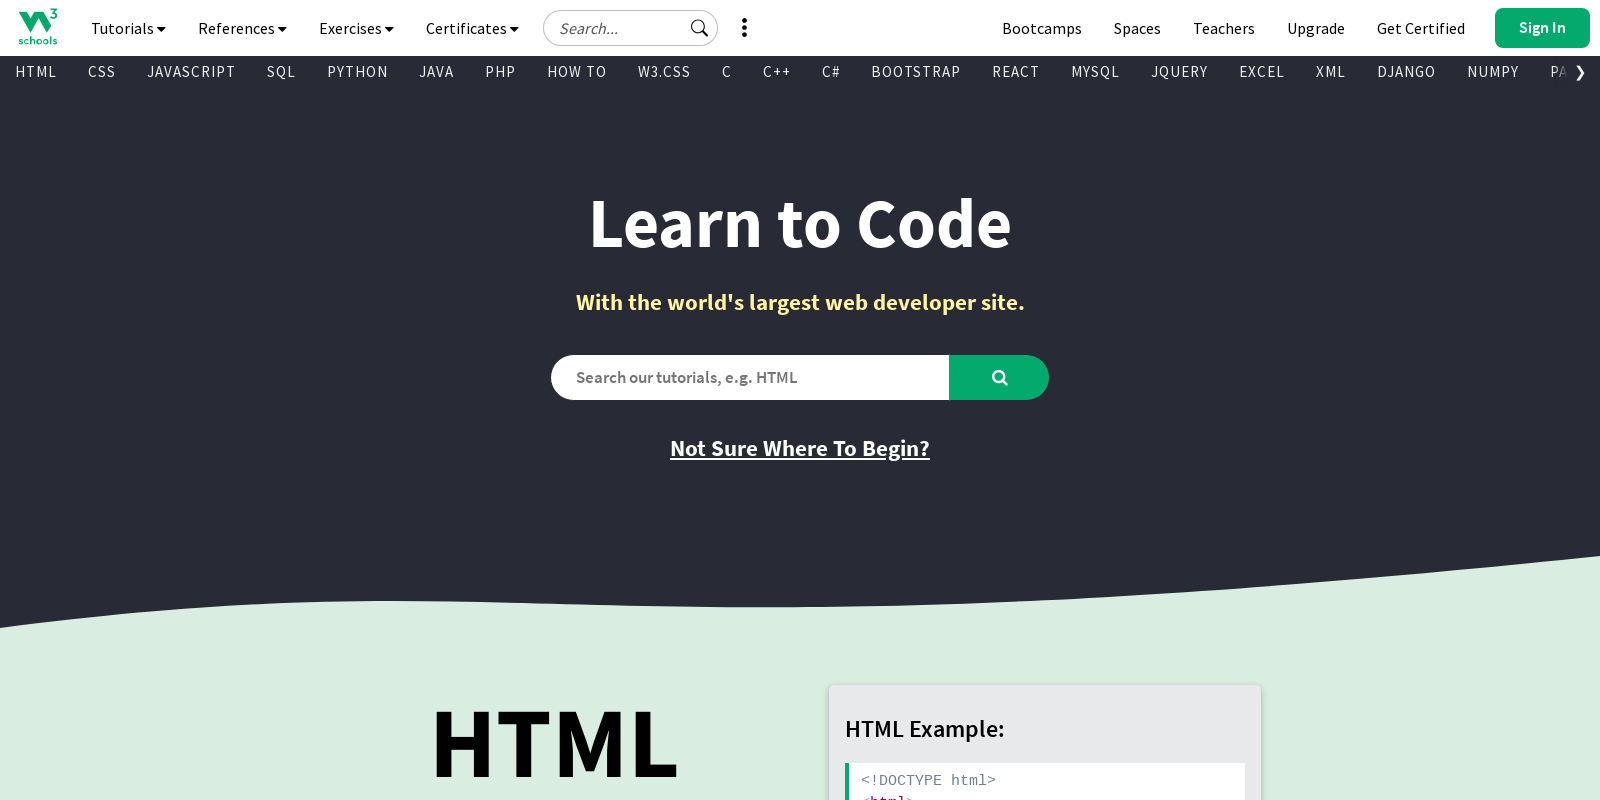